Tests a login form on a practice website by entering username and password credentials, clicking the sign-in button, and verifying that an error message is displayed.

Starting URL: https://rahulshettyacademy.com/locatorspractice/

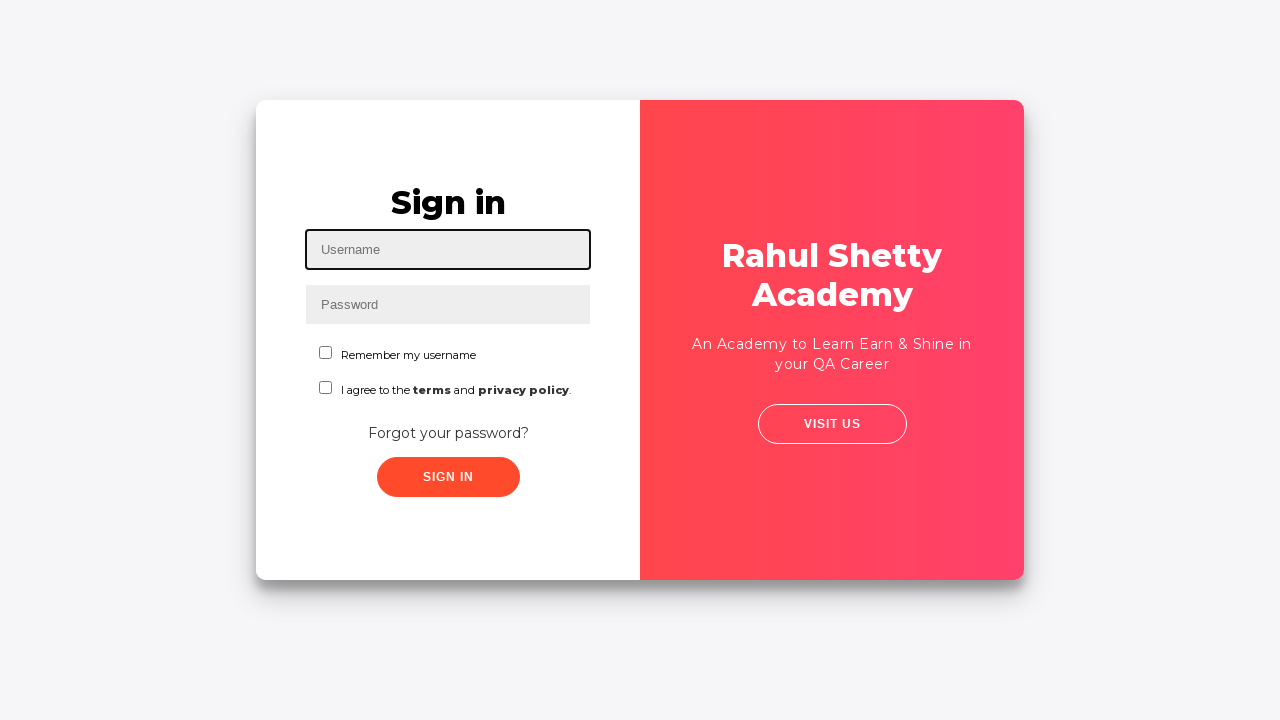

Filled username field with 'rahul' on #inputUsername
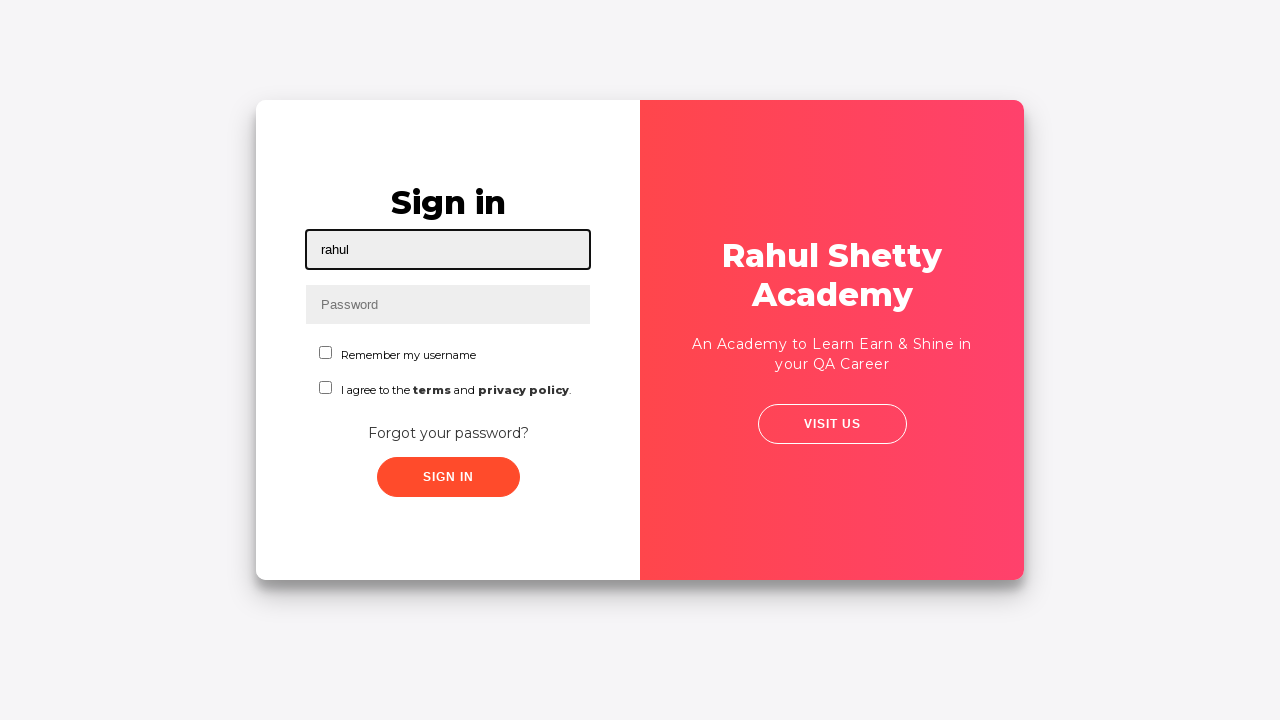

Filled password field with 'hello123' on input[name='inputPassword']
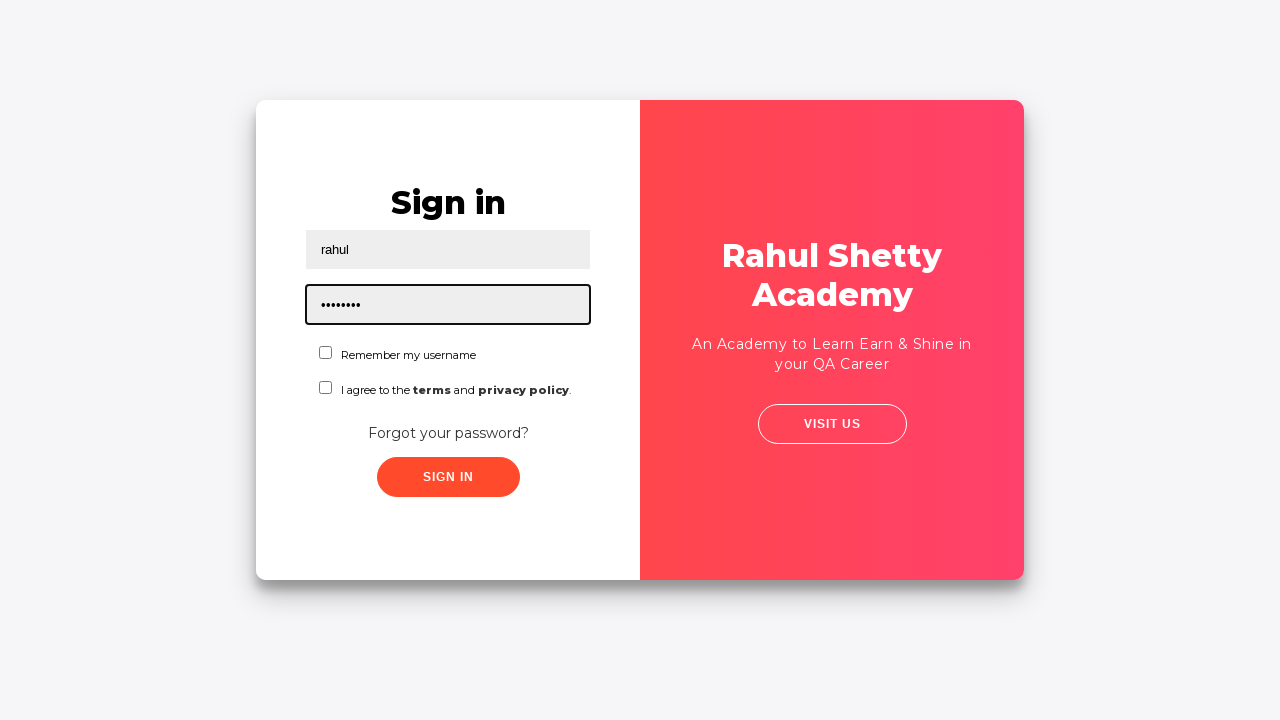

Clicked sign-in button at (448, 477) on .signInBtn
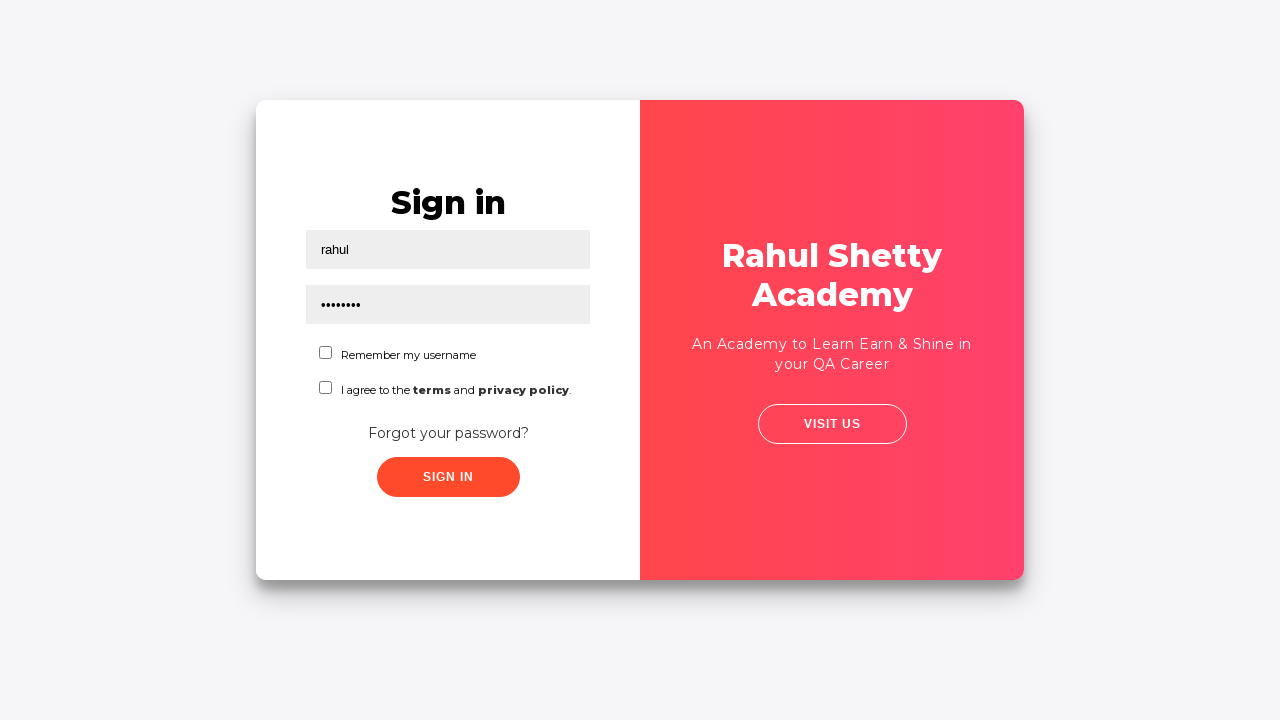

Error message appeared on page
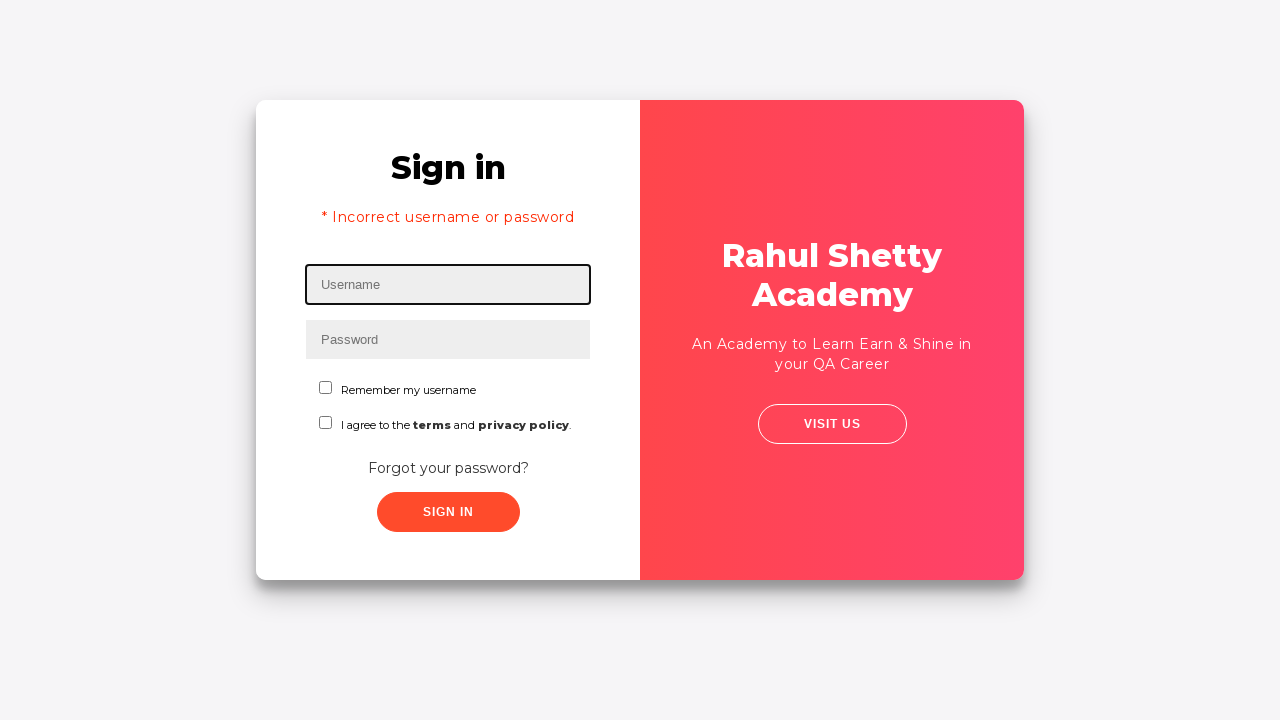

Retrieved error message text: '* Incorrect username or password '
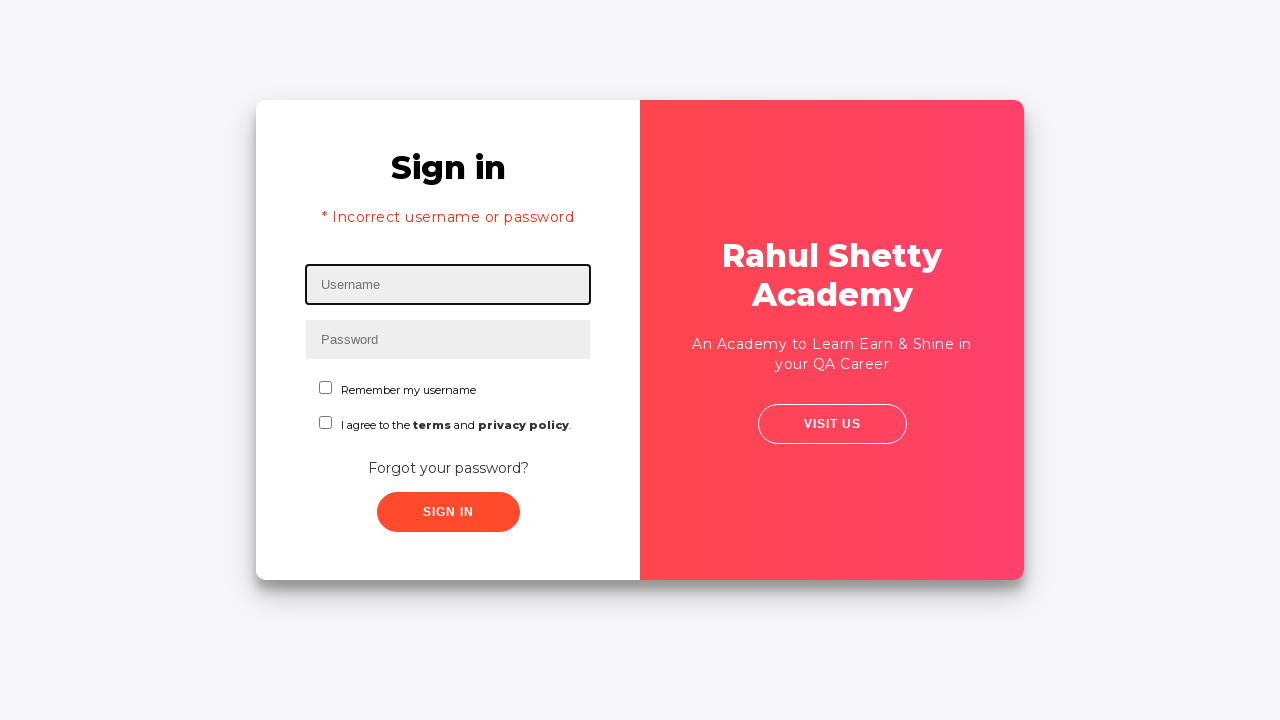

Printed error message to console
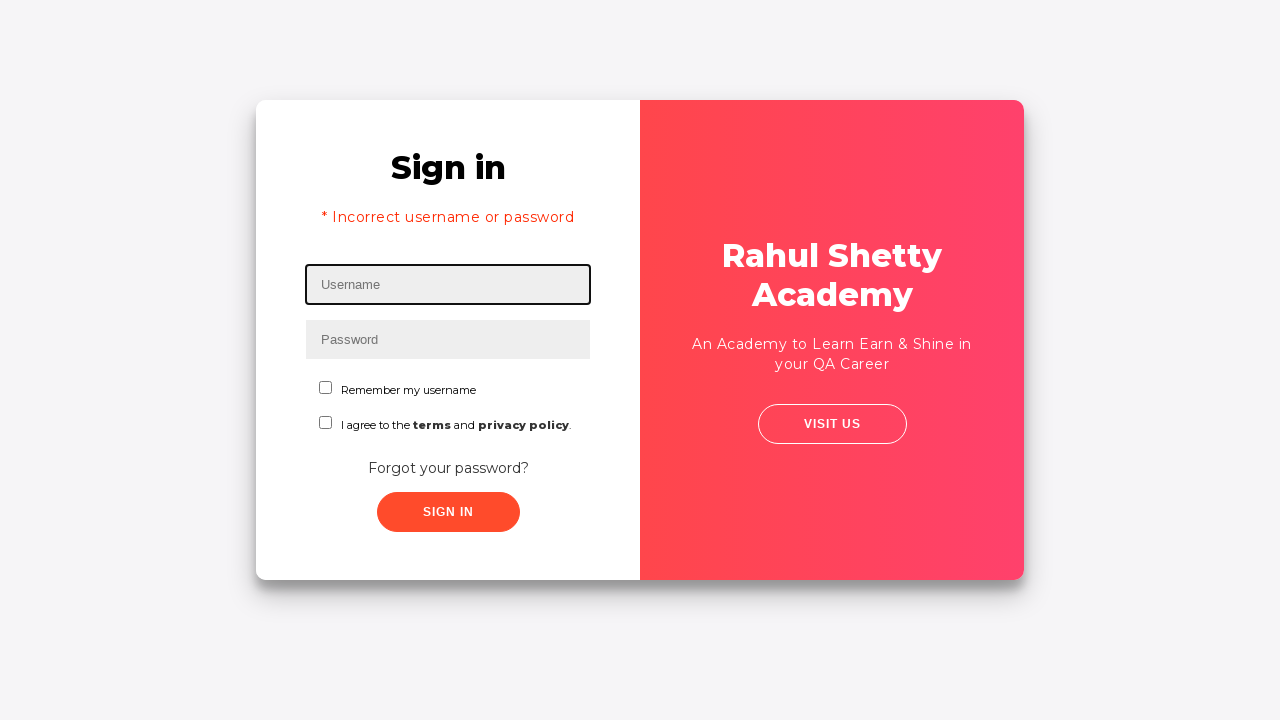

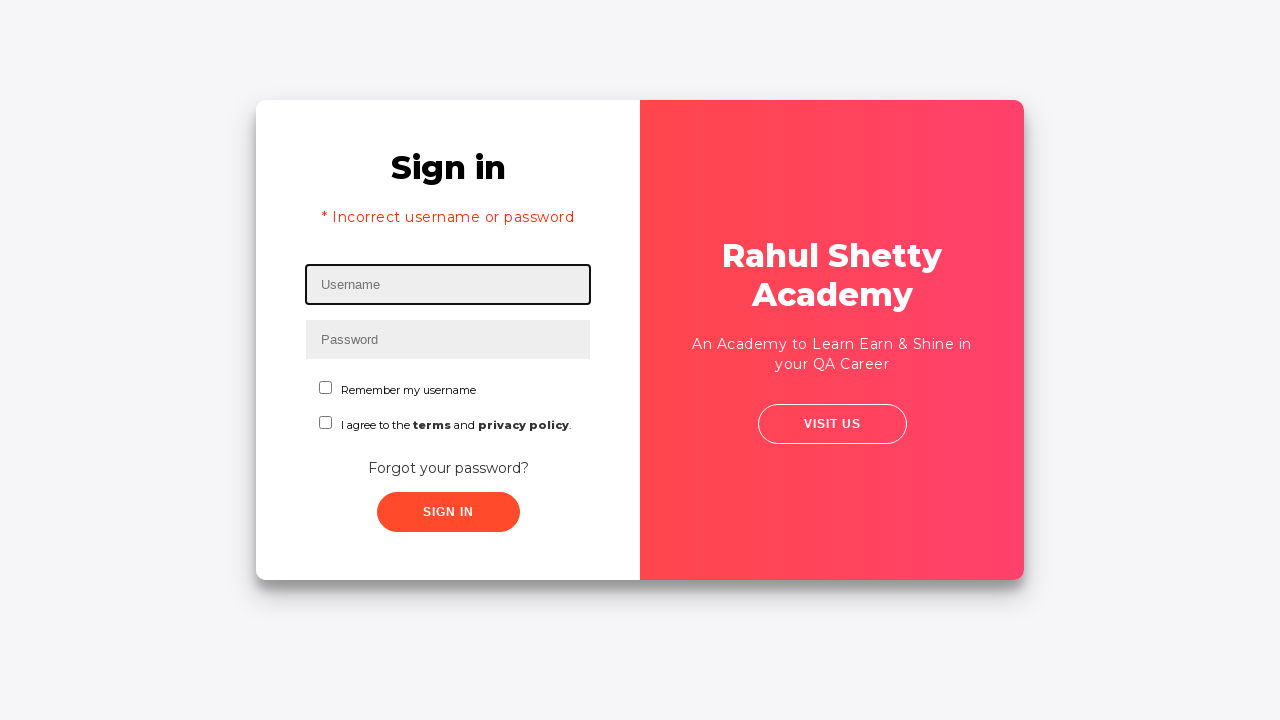